Tests clearing an input field and verifying it becomes empty

Starting URL: https://letcode.in/edit

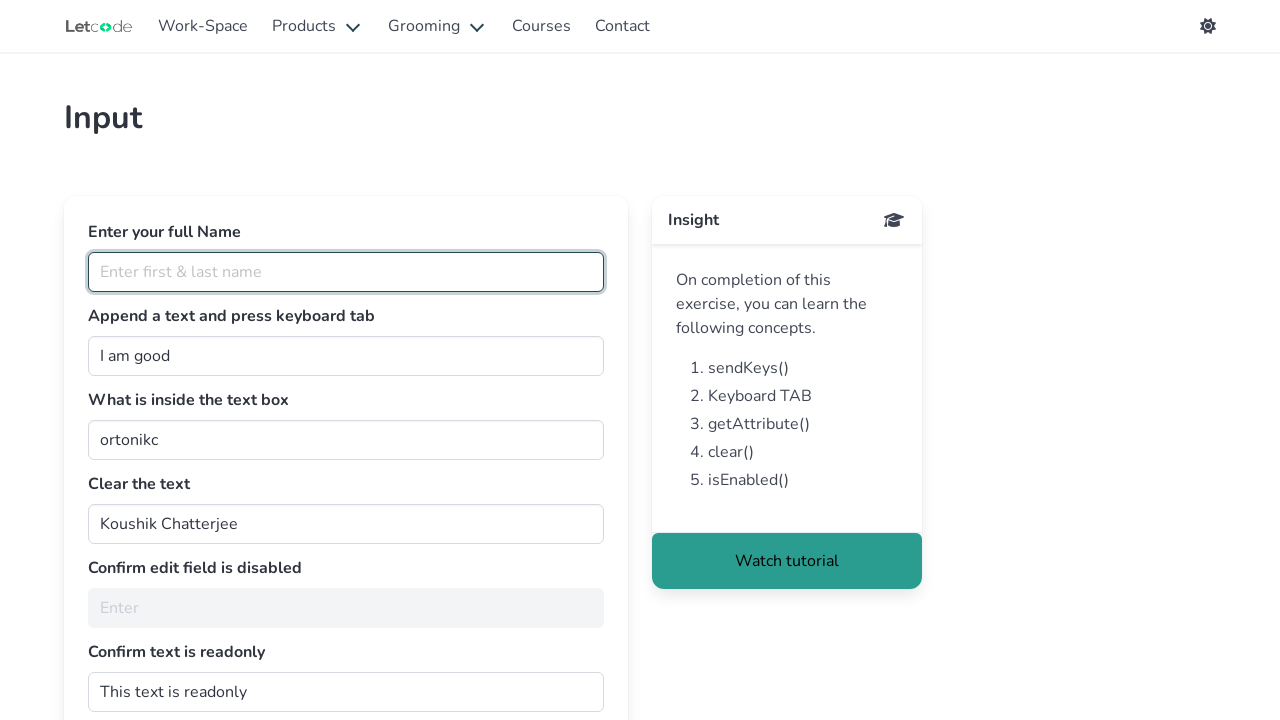

Cleared the clearMe input field on #clearMe
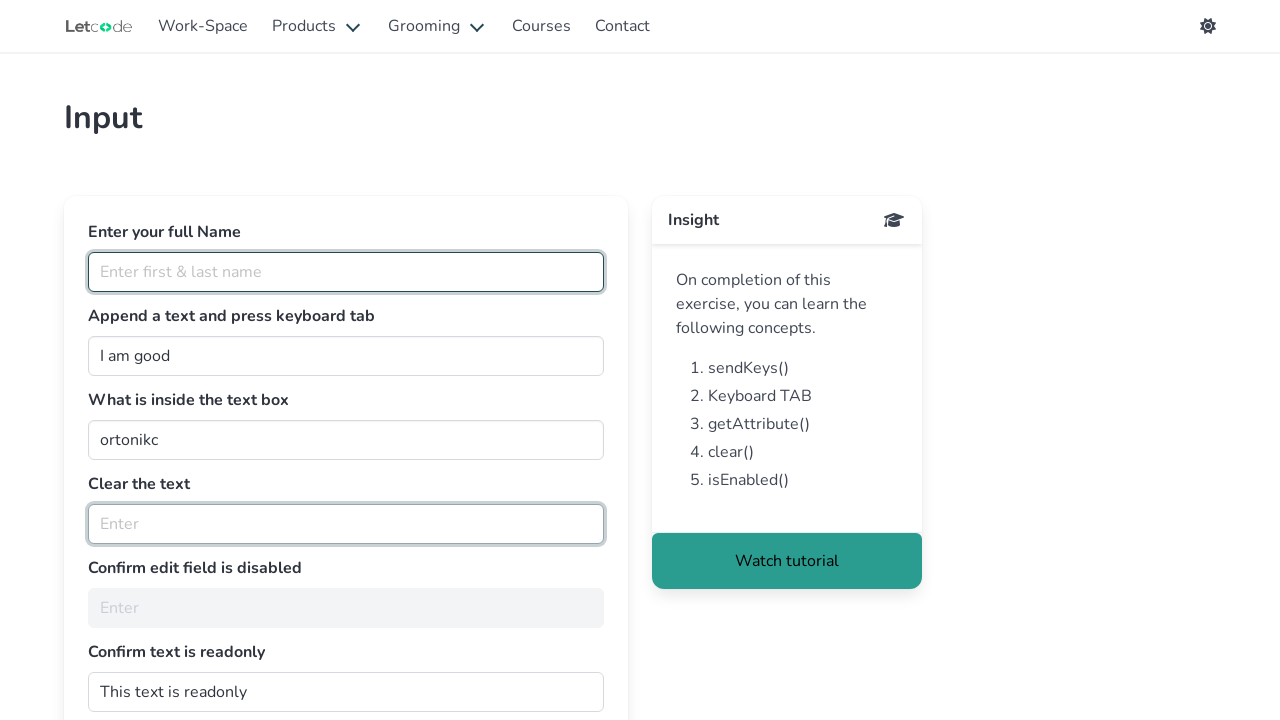

Verified that clearMe input field is empty
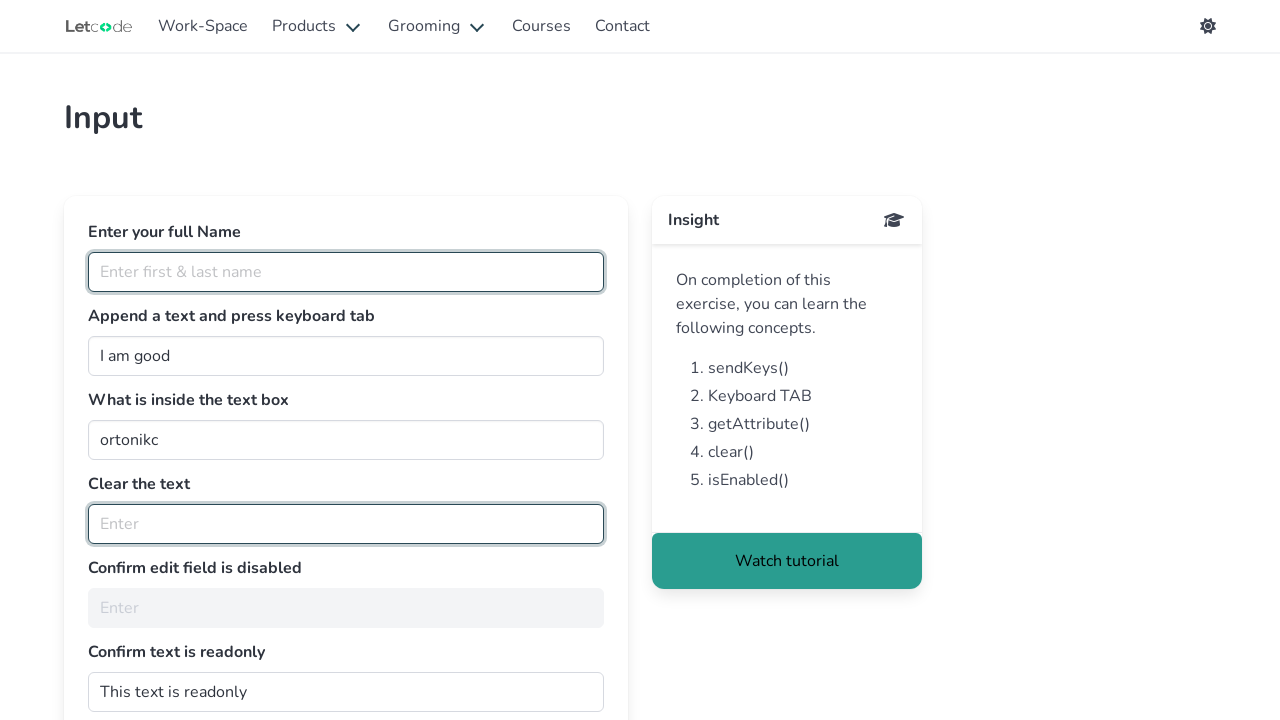

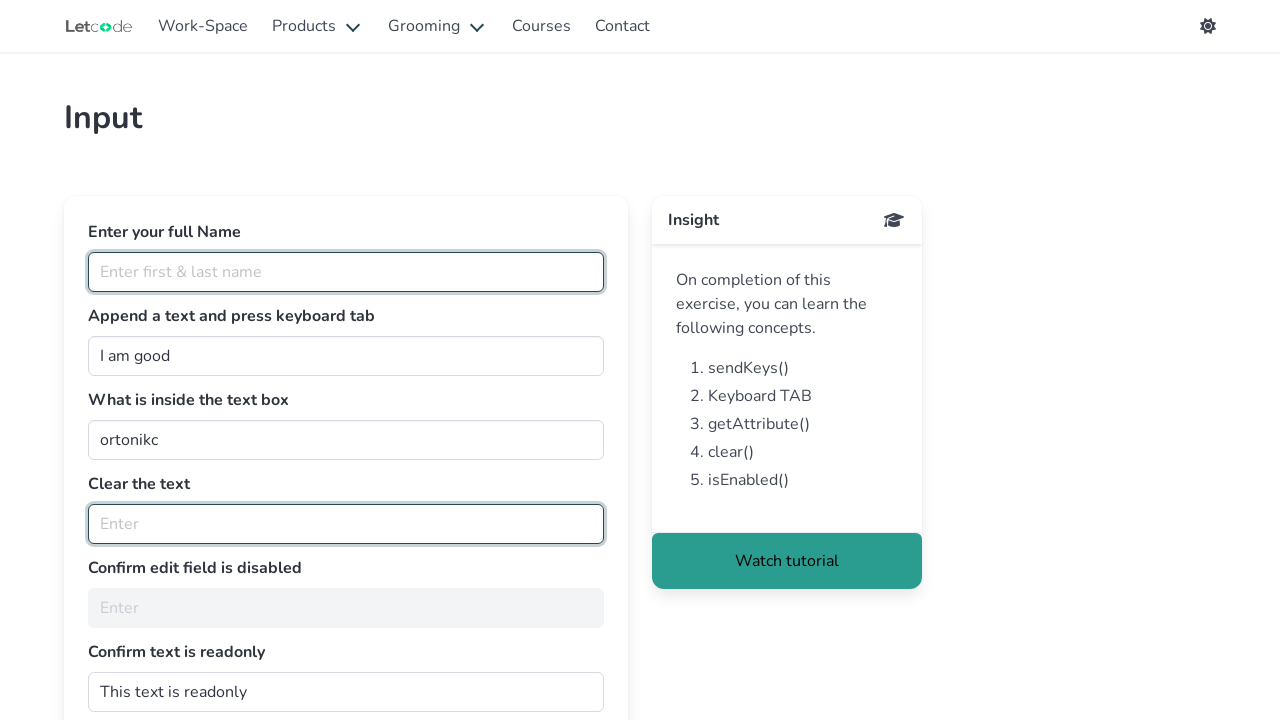